Tests mouse over and double-click interactions on a link

Starting URL: http://uitestingplayground.com/

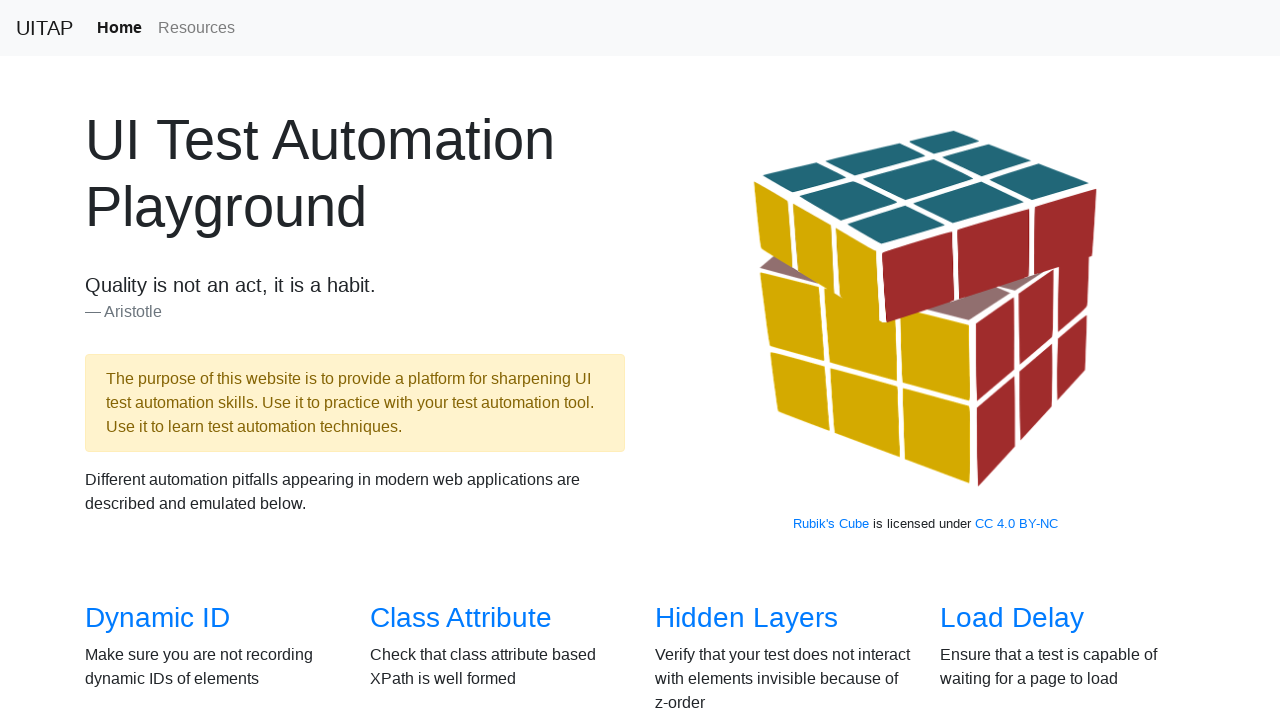

Clicked on Mouse Over link at (732, 360) on internal:role=link[name="Mouse Over"i]
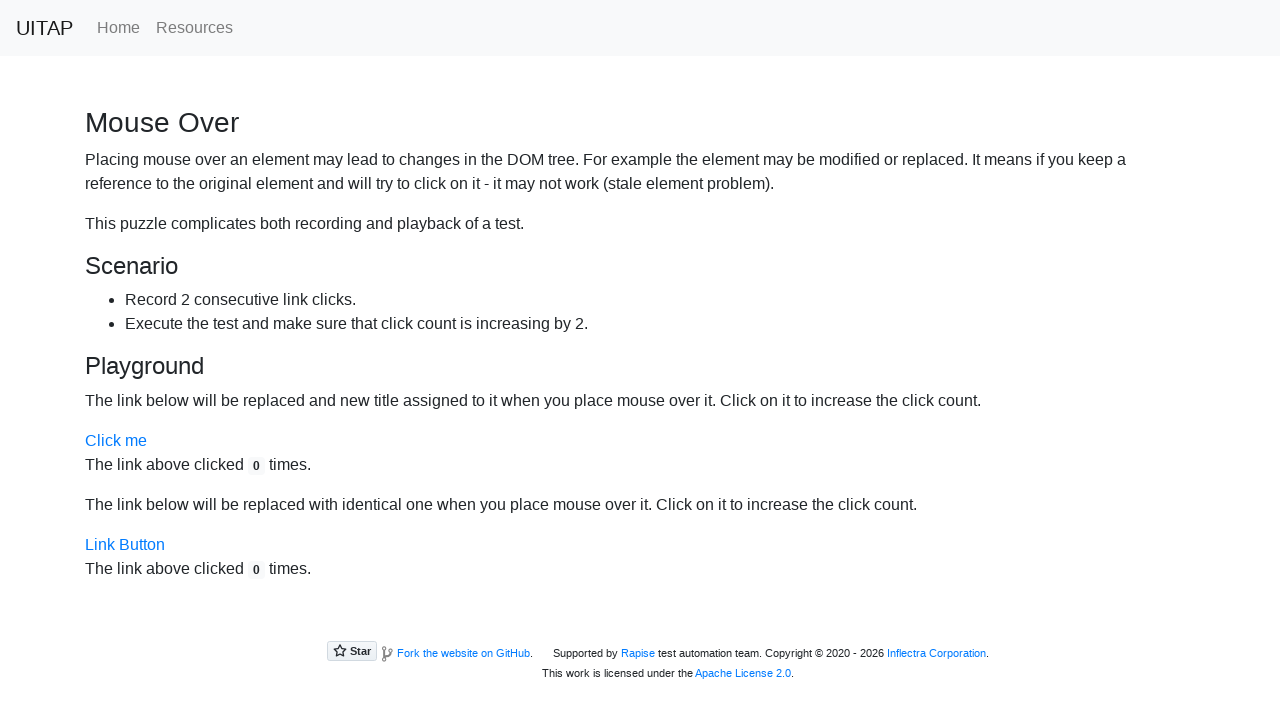

Hovered over the clickable link at (116, 441) on internal:attr=[title="Click me"i]
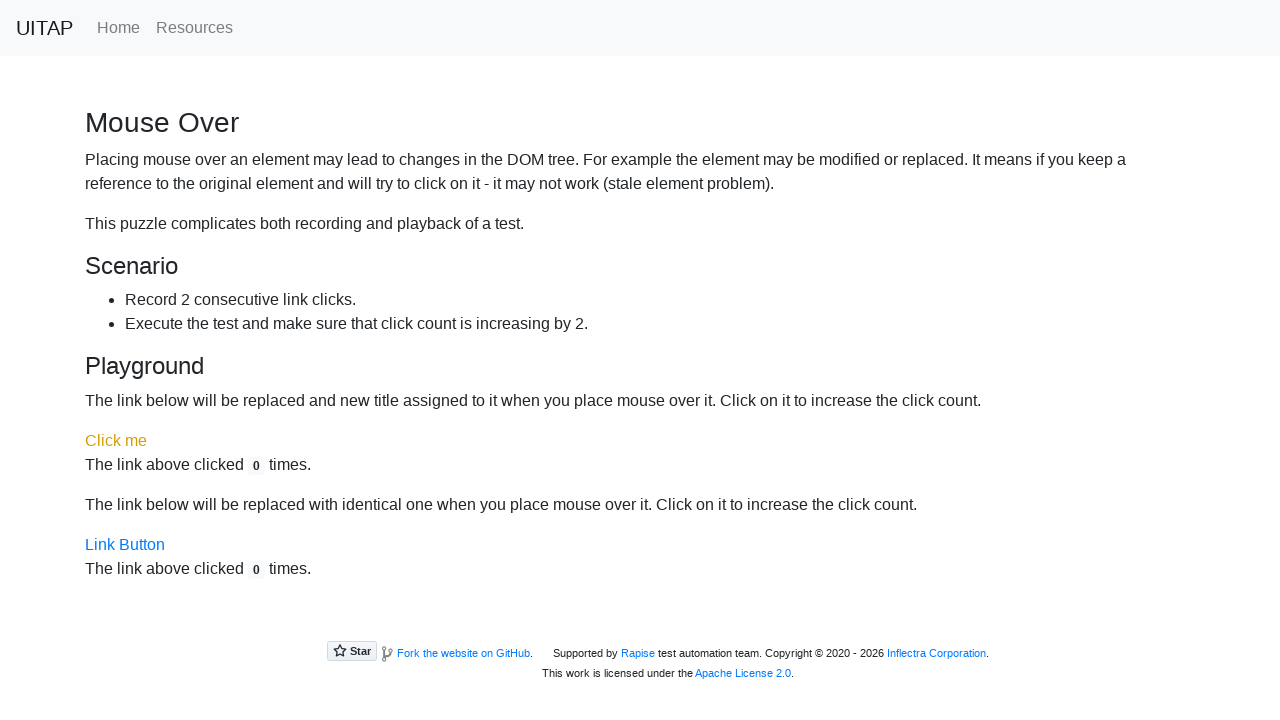

Double-clicked the active link at (116, 441) on internal:attr=[title="Active Link"i]
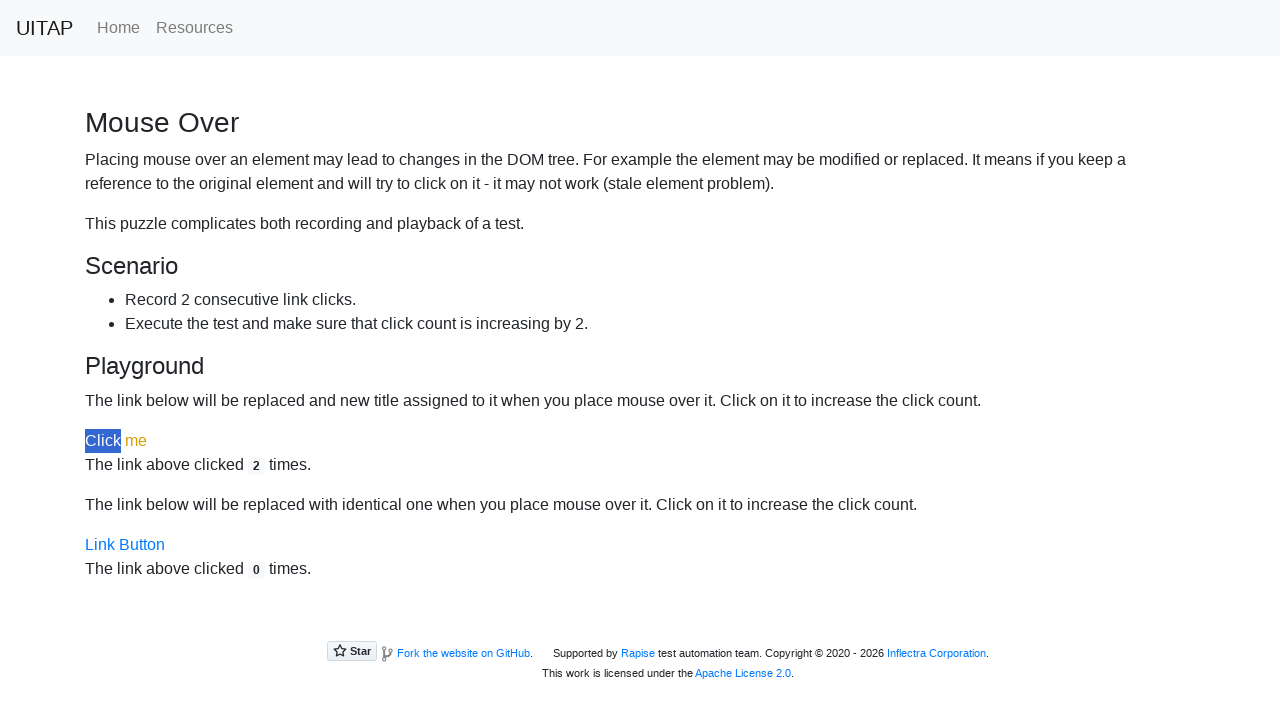

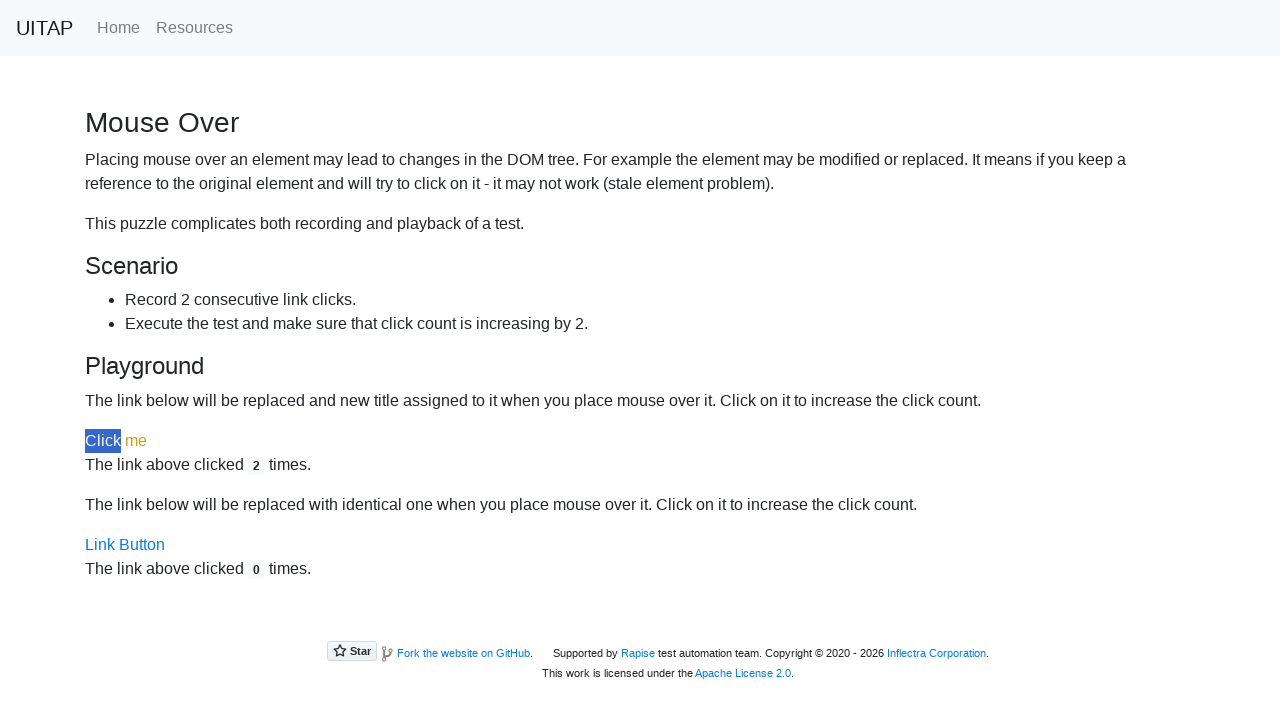